Tests right-click context menu functionality by right-clicking on an Accordion link

Starting URL: https://jqueryui.com/resizable/

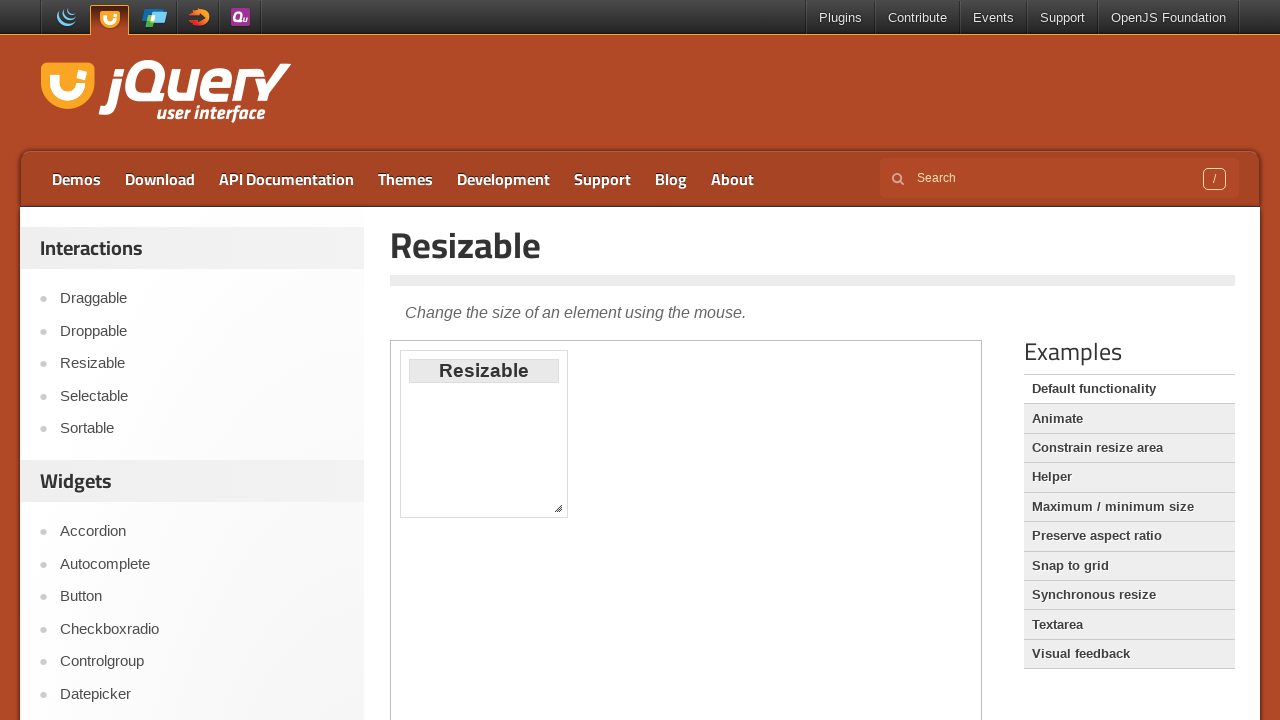

Navigated to jQuery UI resizable page
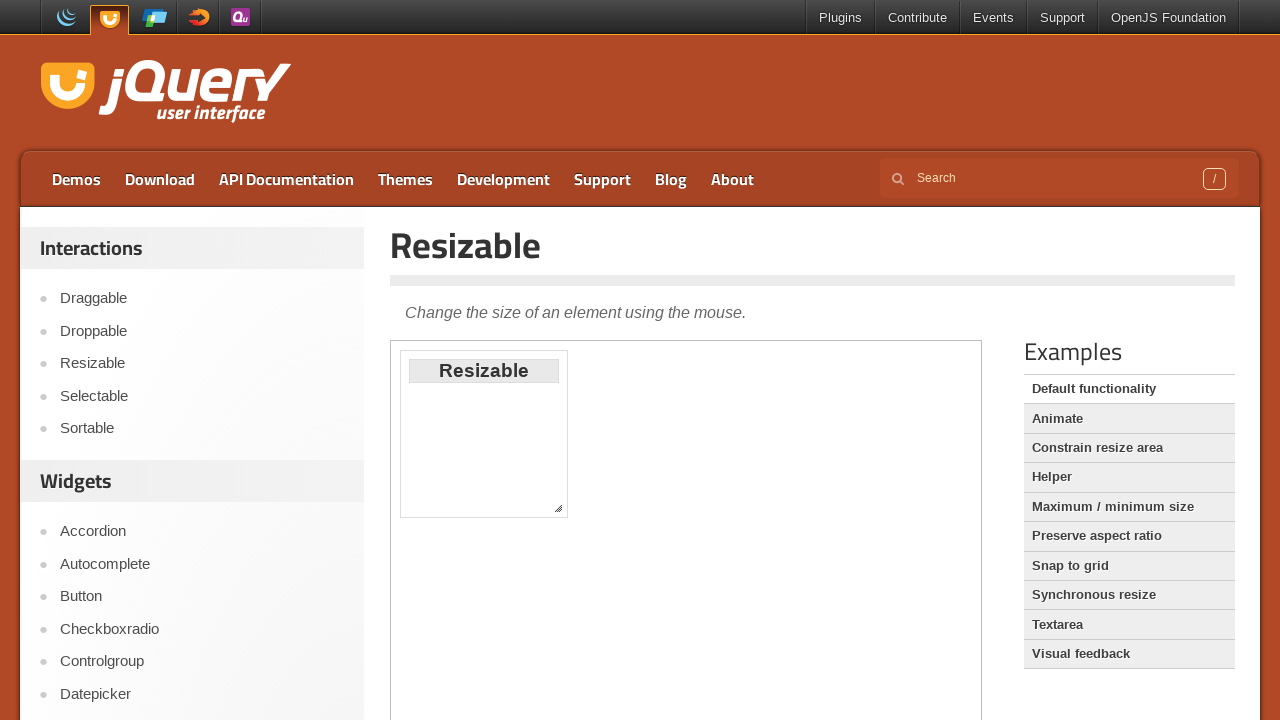

Right-clicked on Accordion link to open context menu at (202, 532) on a:text('Accordion')
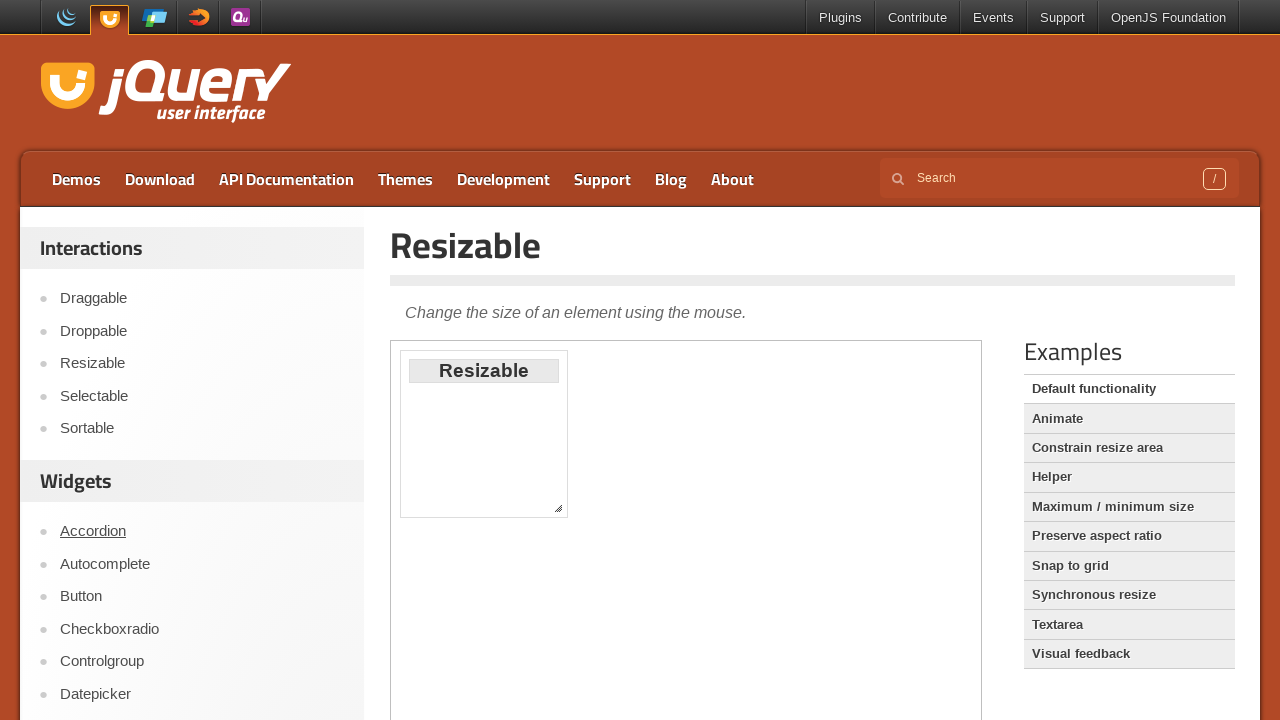

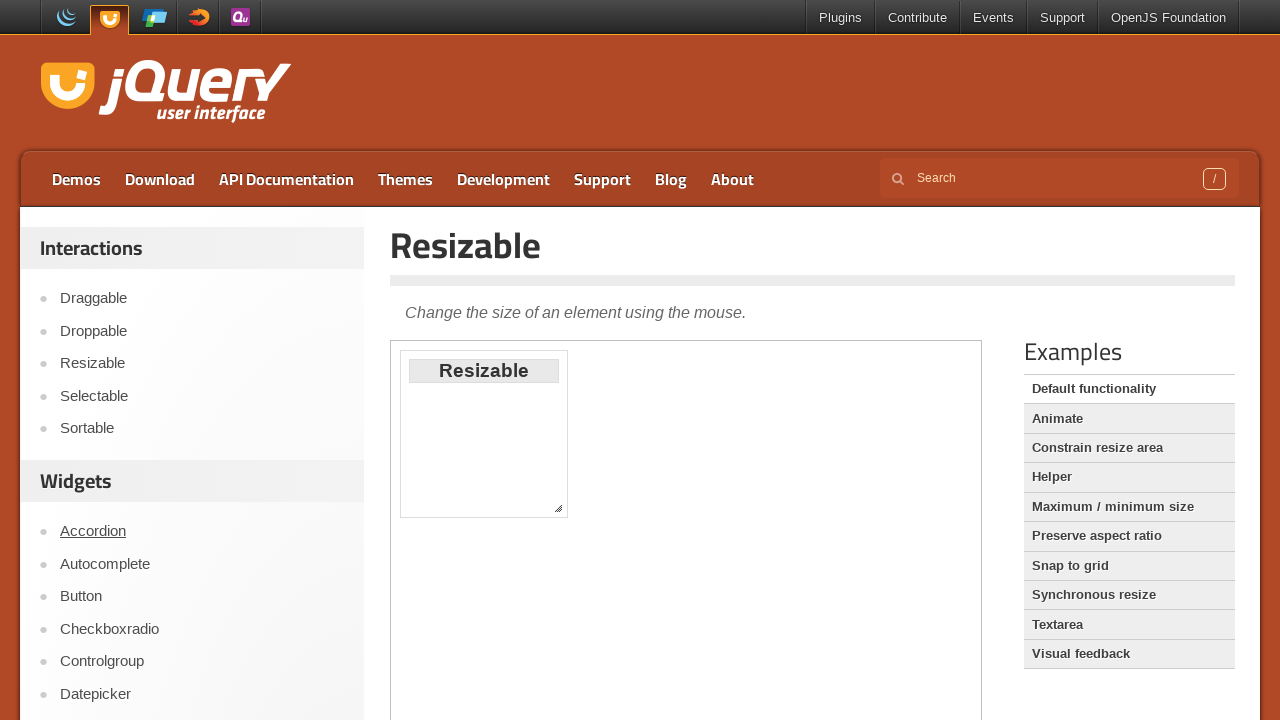